Tests selecting an option from a dropdown using XPath selector

Starting URL: https://www.qa-practice.com/elements/button/disabled

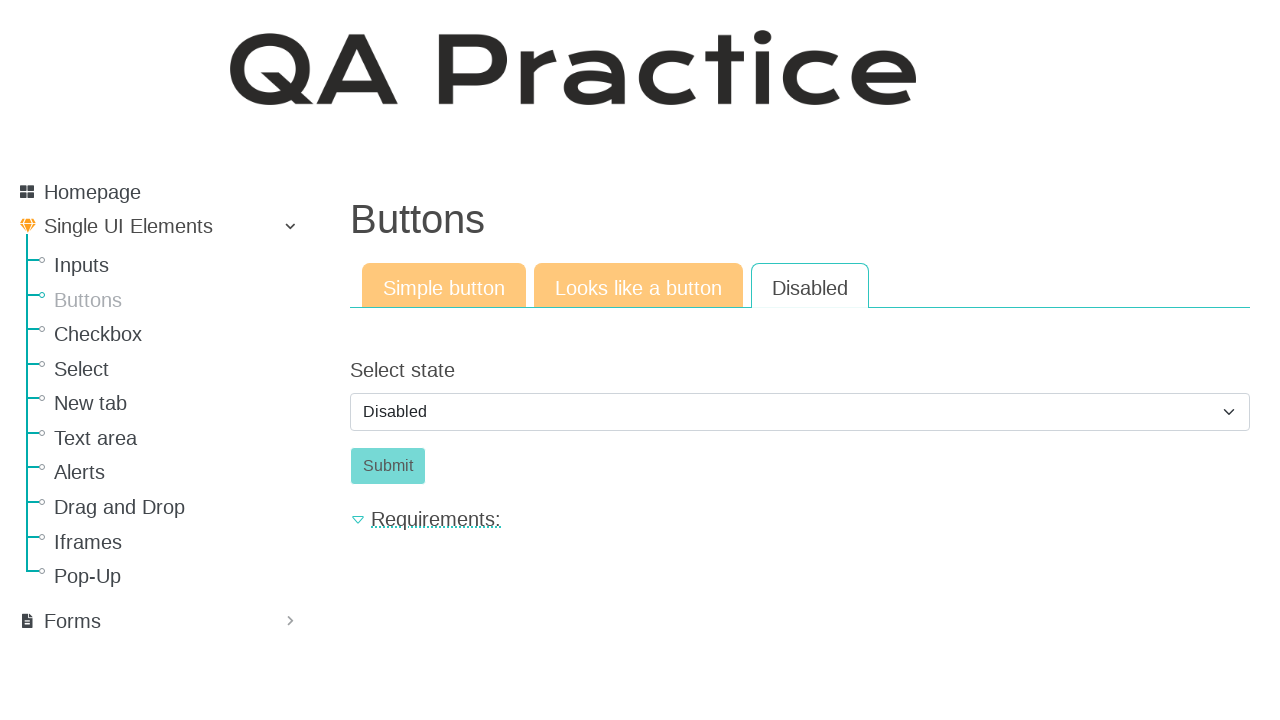

Located dropdown element using XPath selector //select[@id='id_select_state']
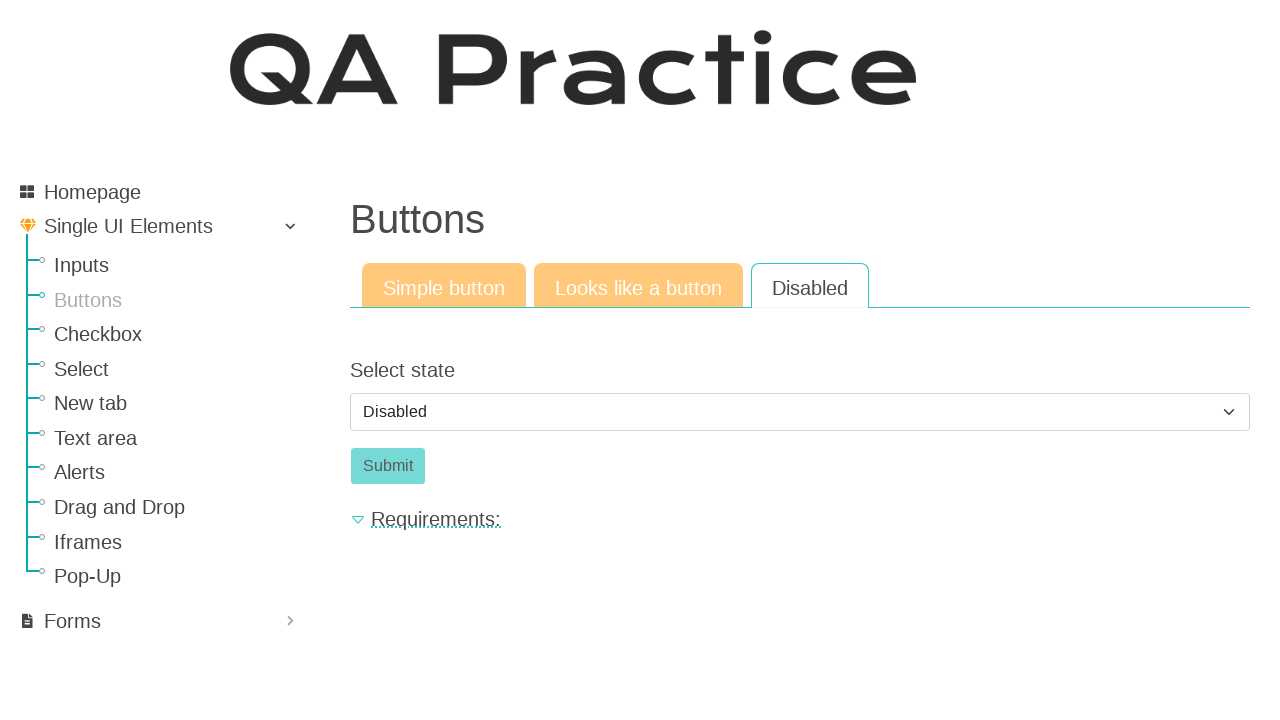

Selected 'enabled' option from dropdown on xpath=//select[@id='id_select_state']
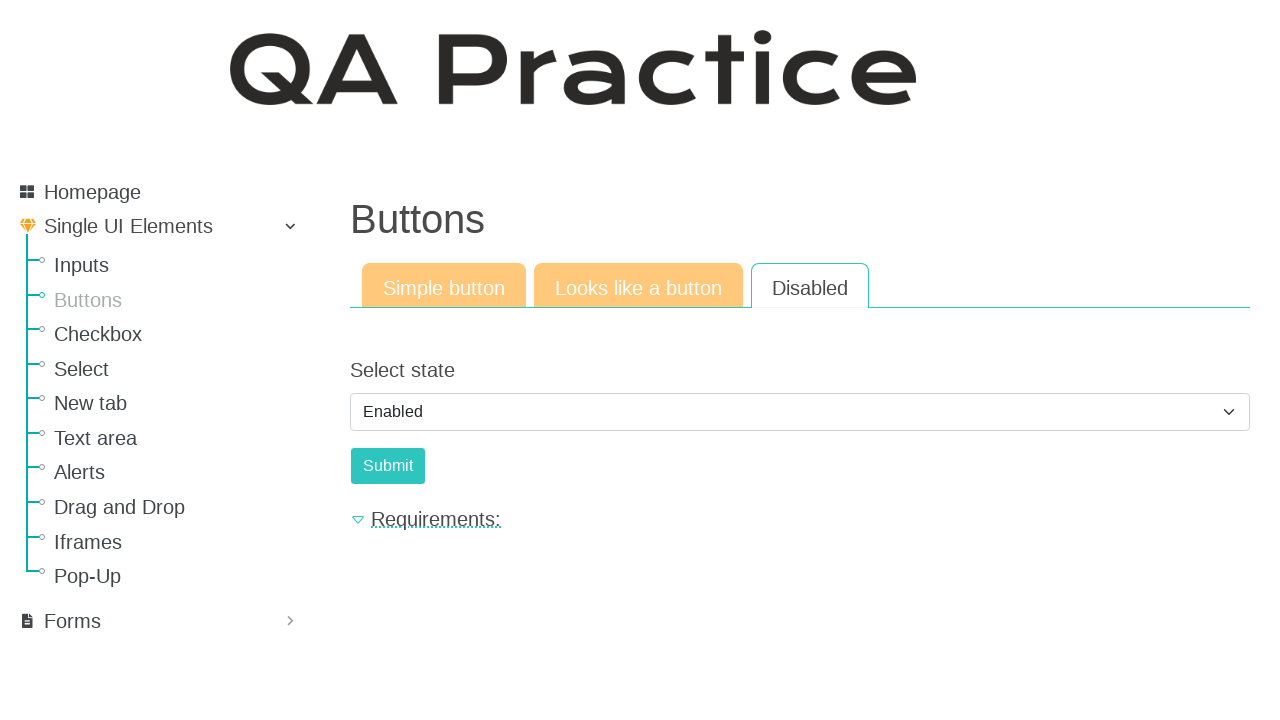

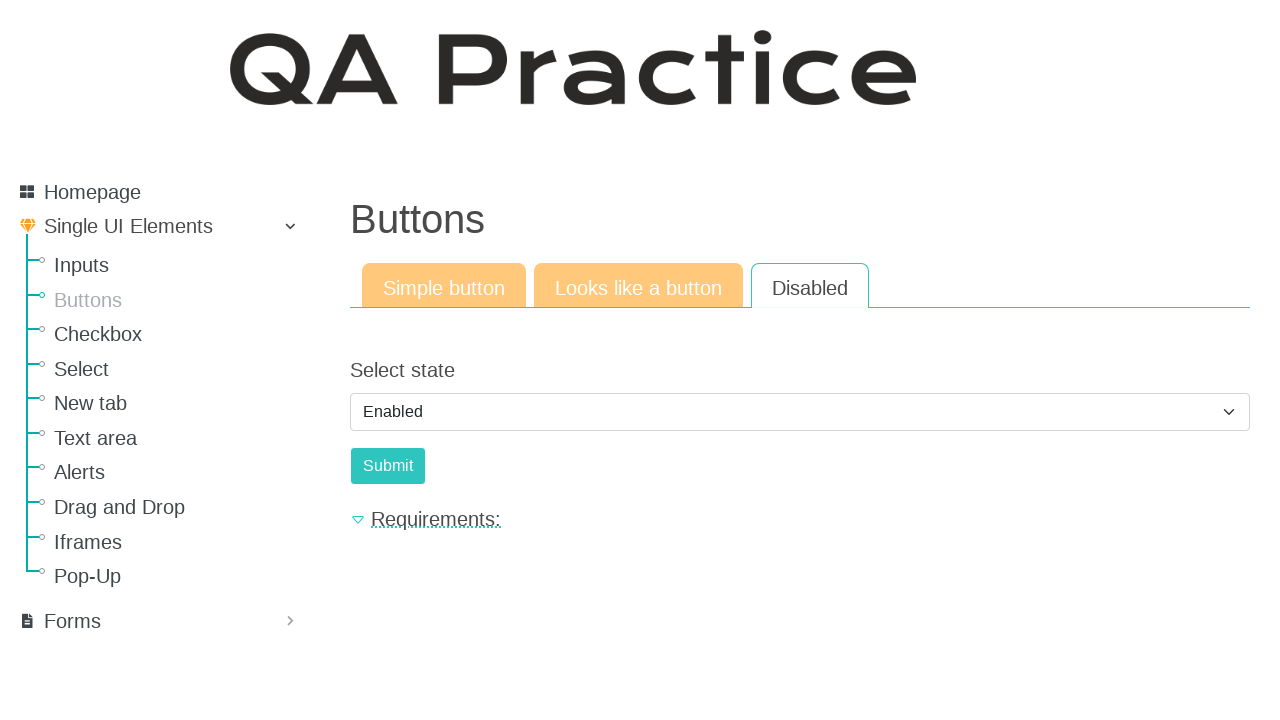